Tests slider functionality by dragging the slider handle to a new position

Starting URL: https://demoqa.com/slider

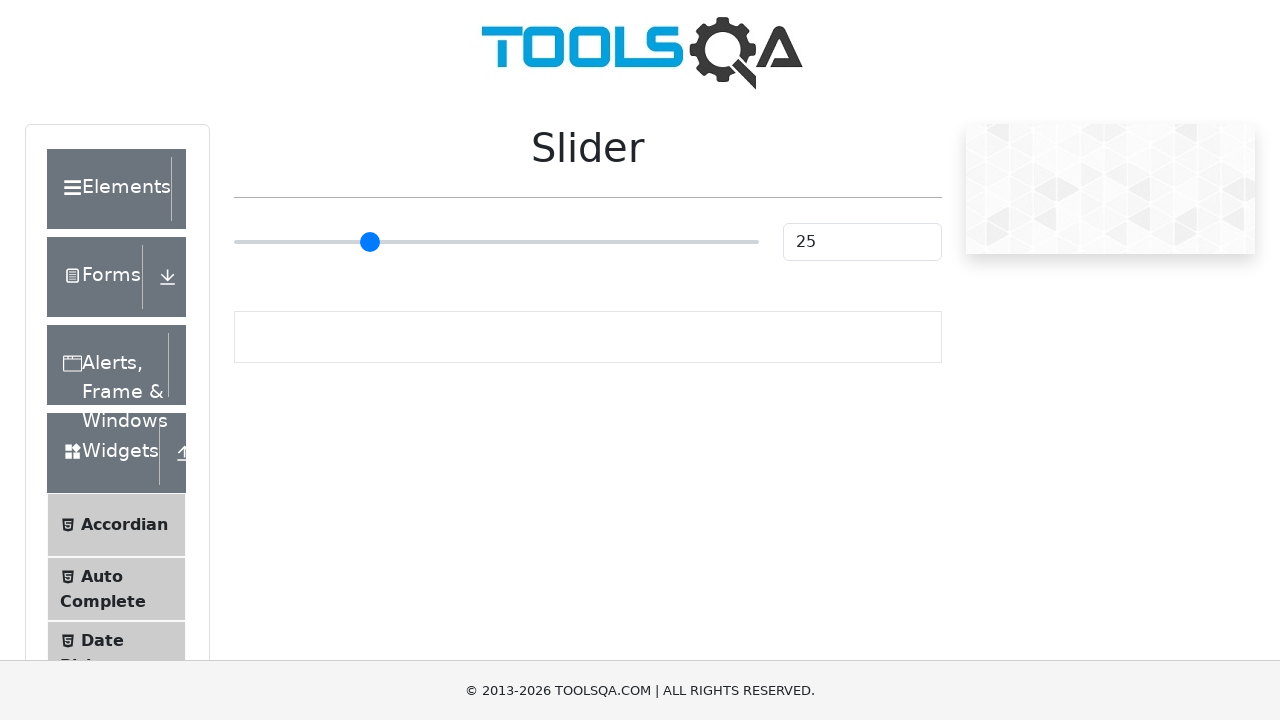

Located slider element with xpath
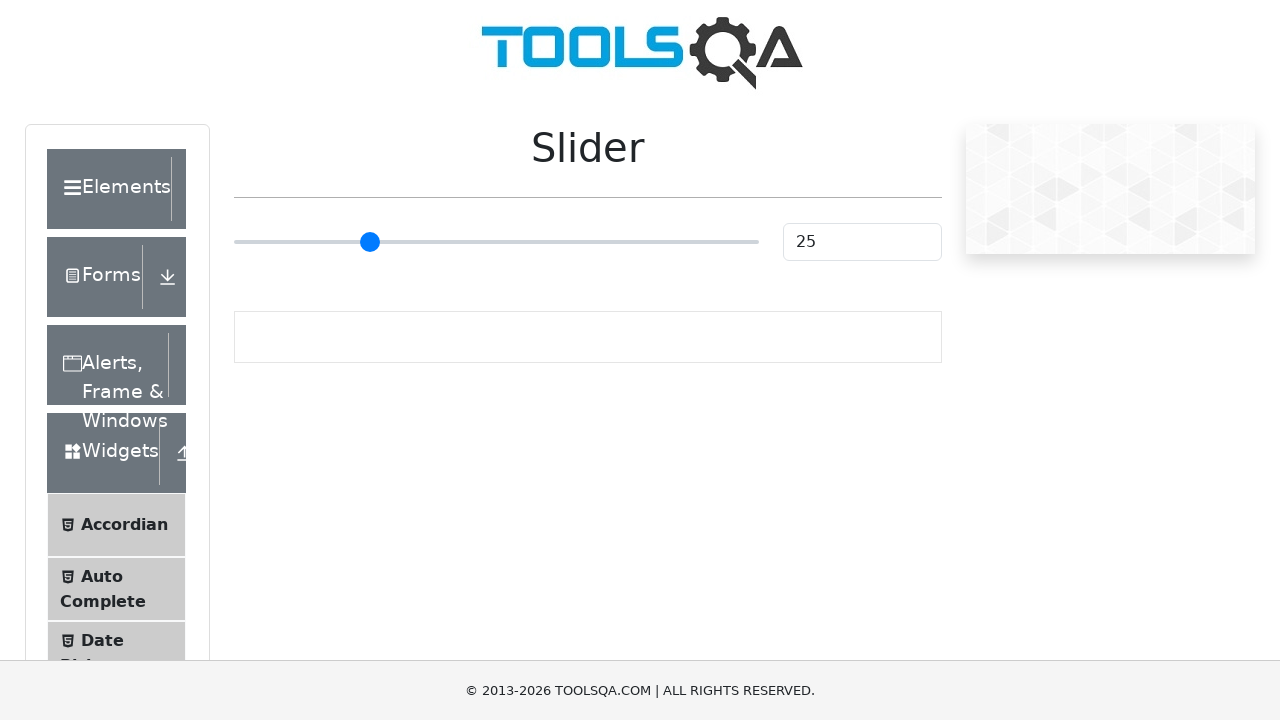

Retrieved slider bounding box coordinates
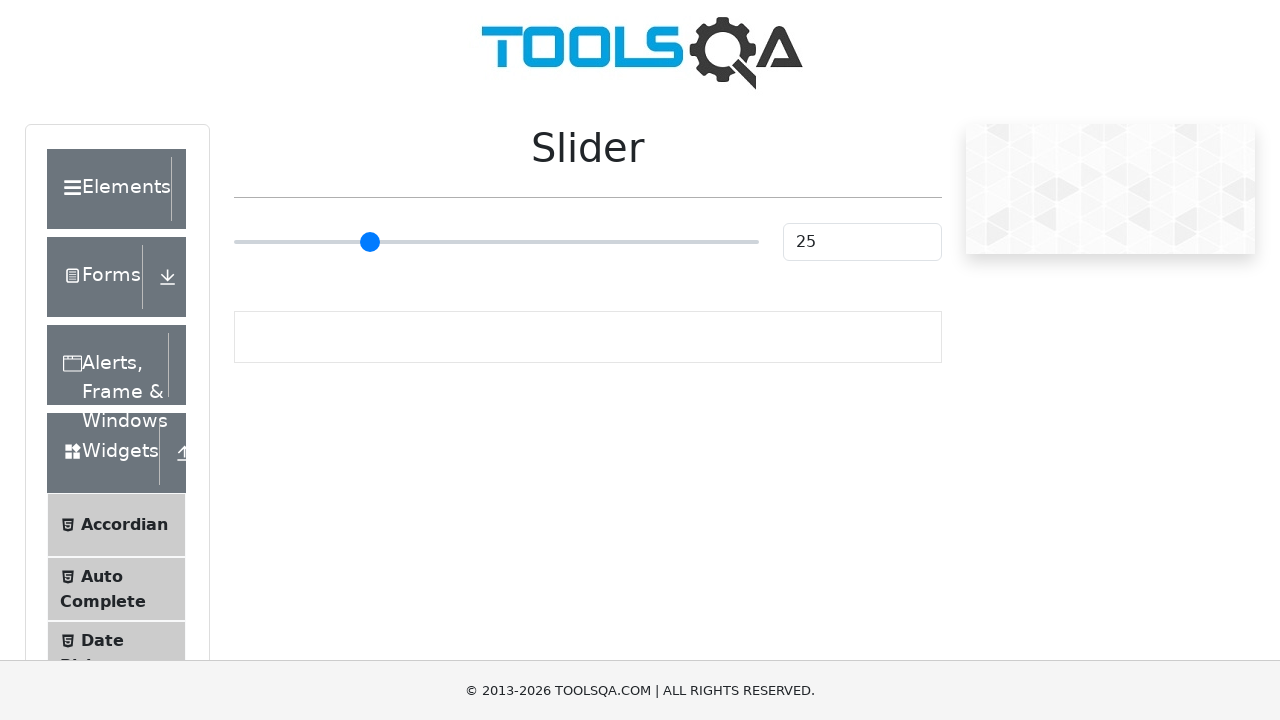

Moved mouse to slider handle center position at (496, 242)
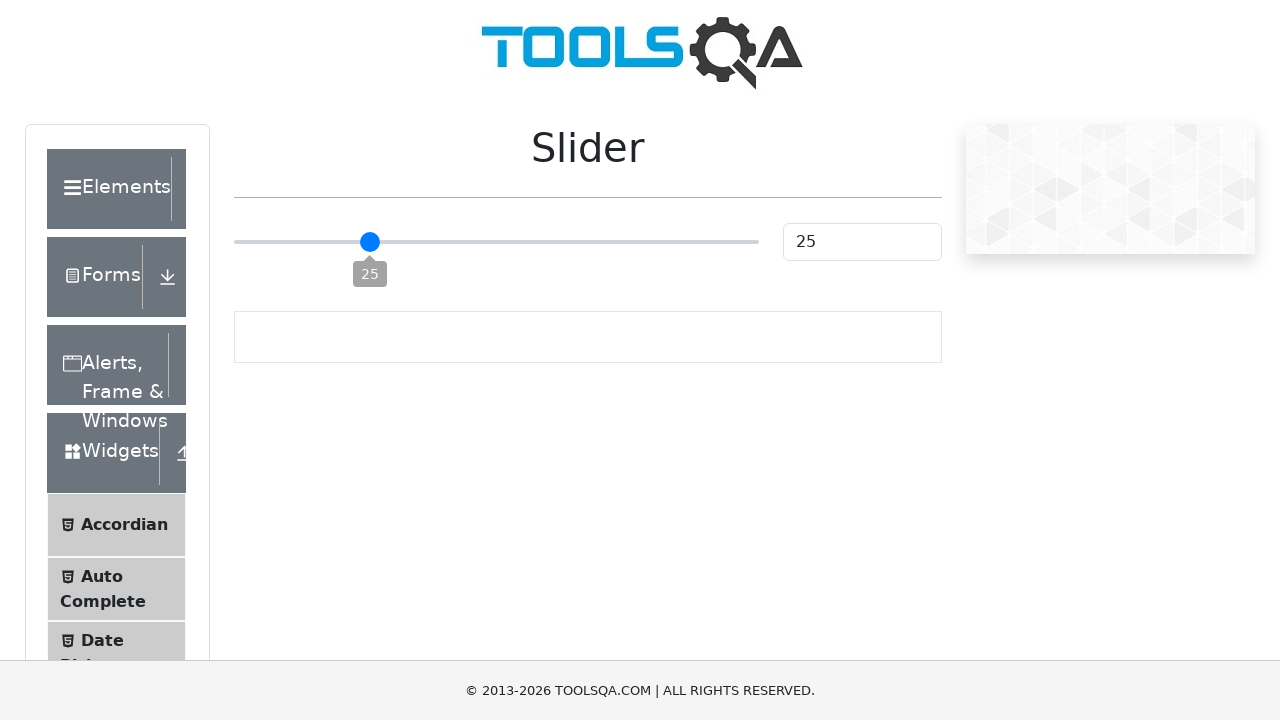

Pressed mouse button down on slider handle at (496, 242)
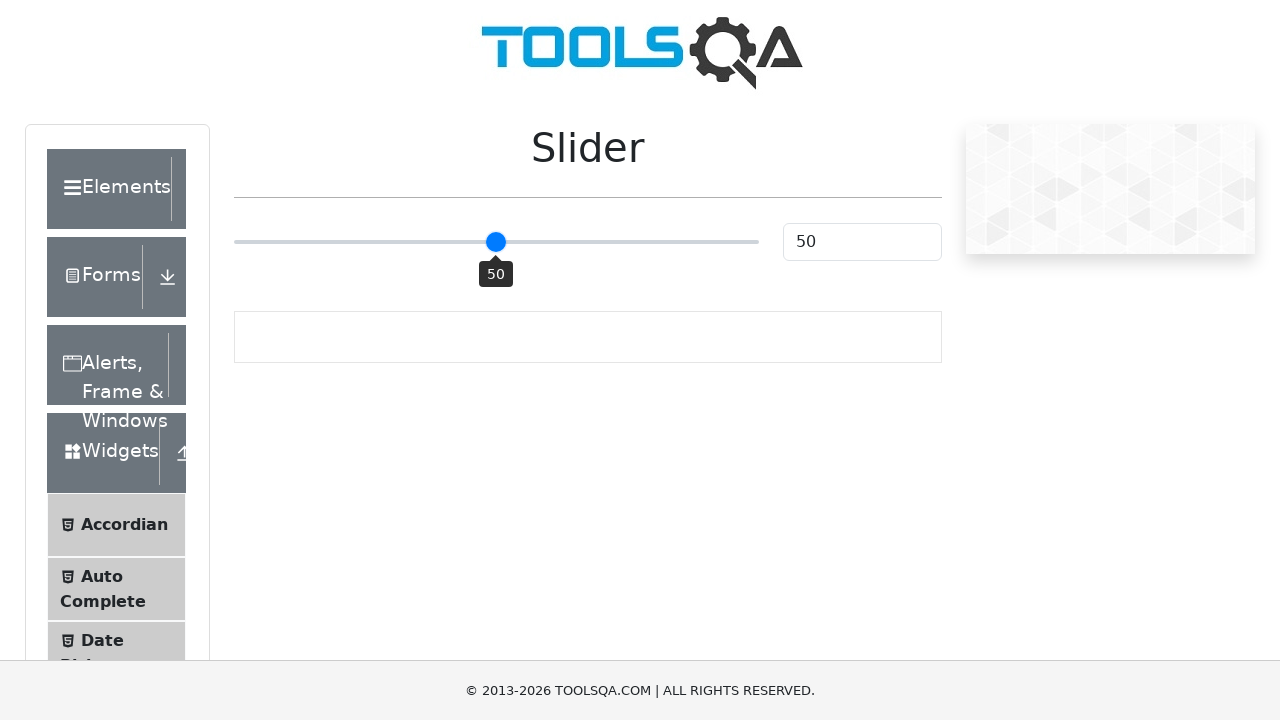

Dragged slider handle 30 pixels to the right at (526, 242)
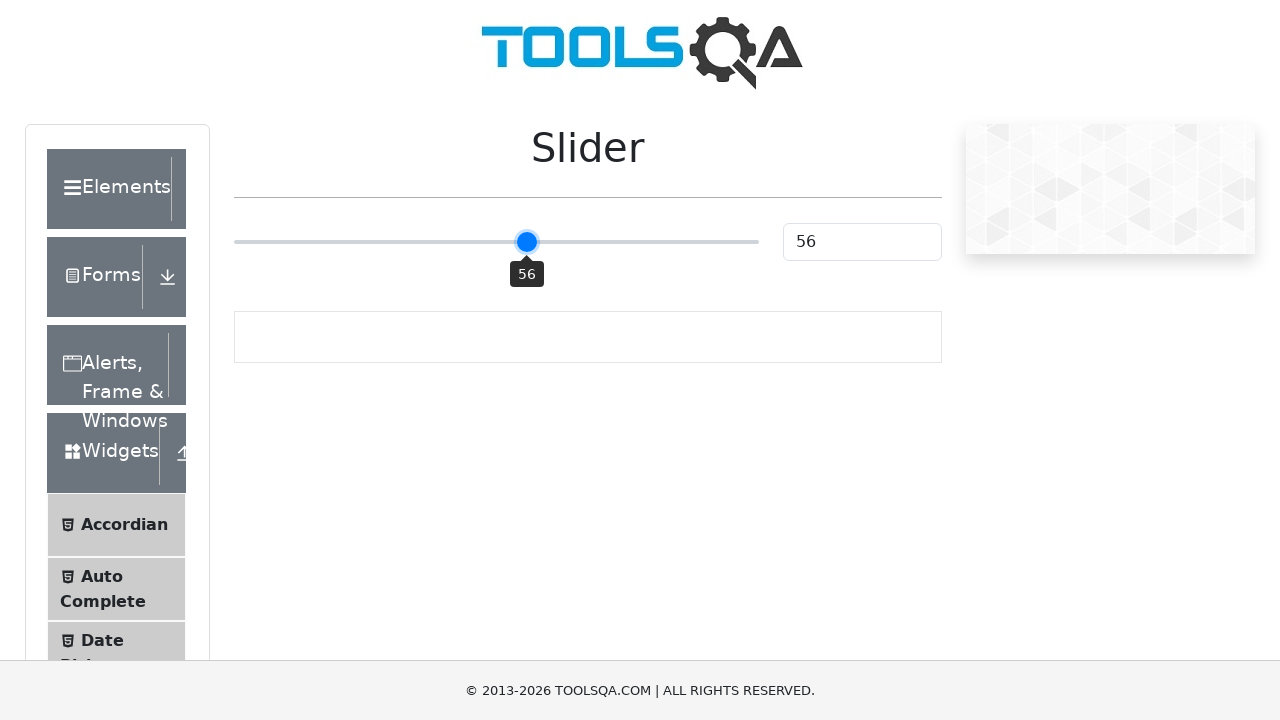

Released mouse button to complete slider drag at (526, 242)
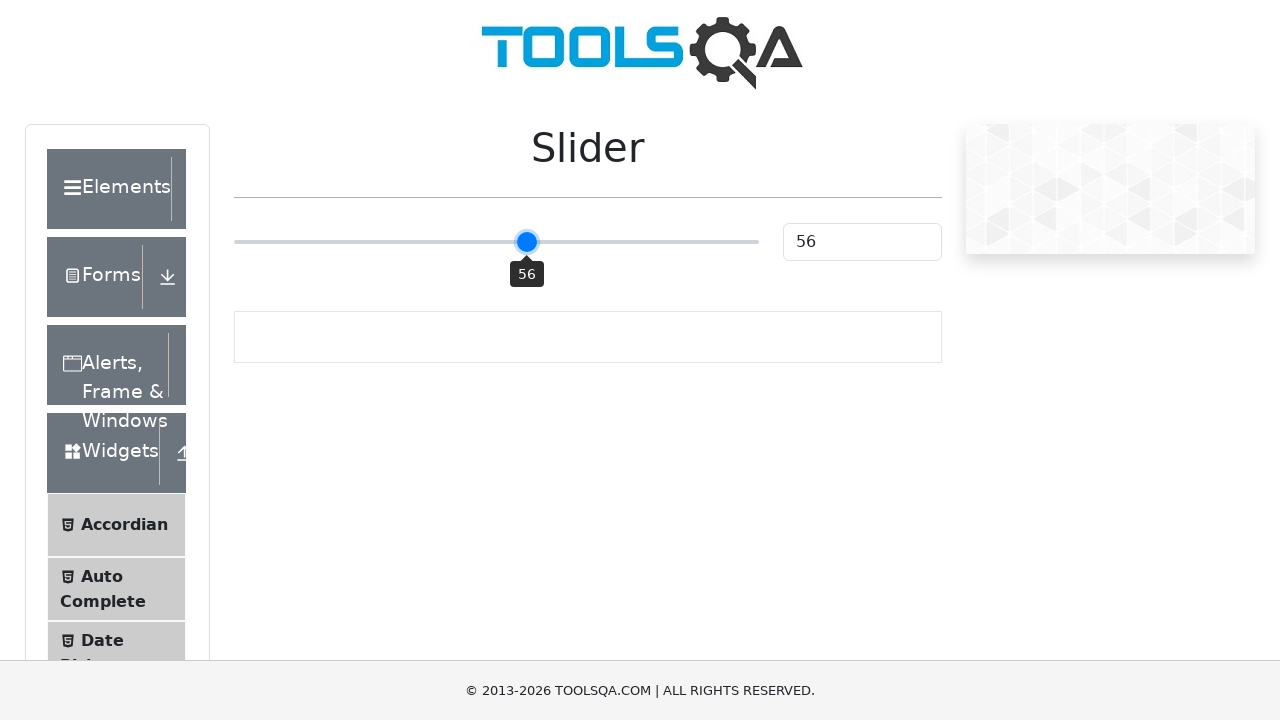

Waited 500ms for slider value to update
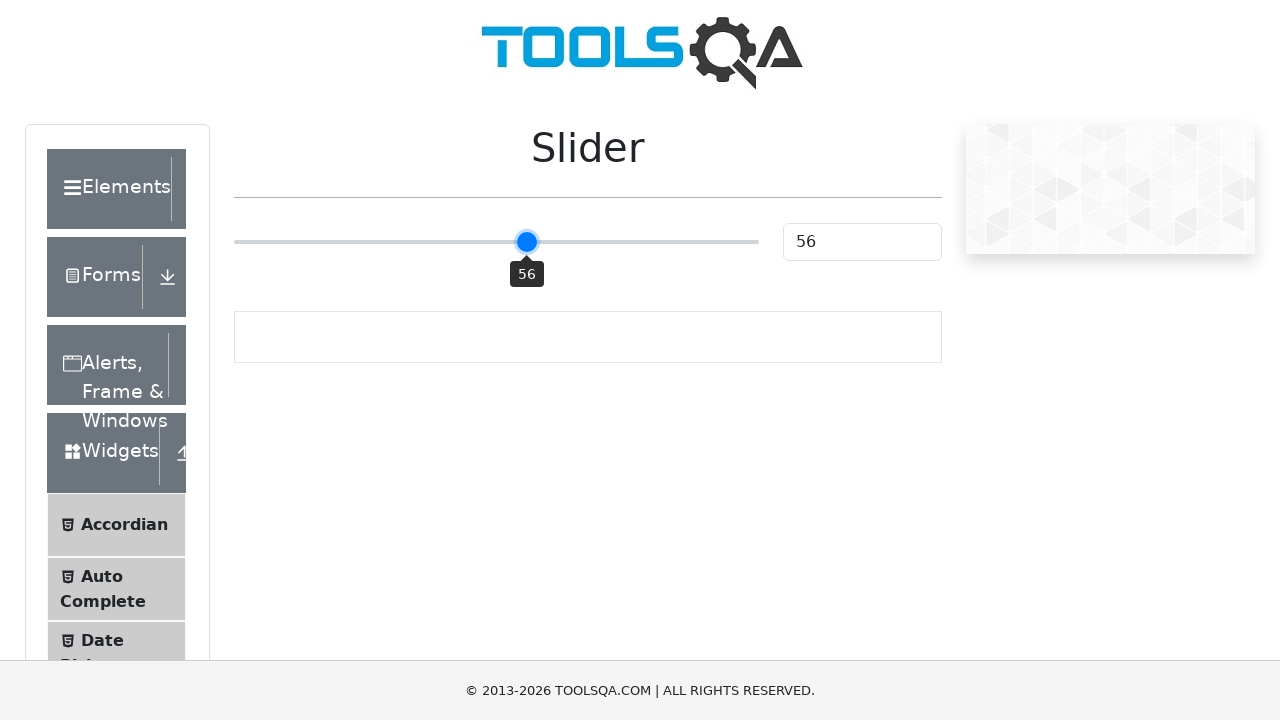

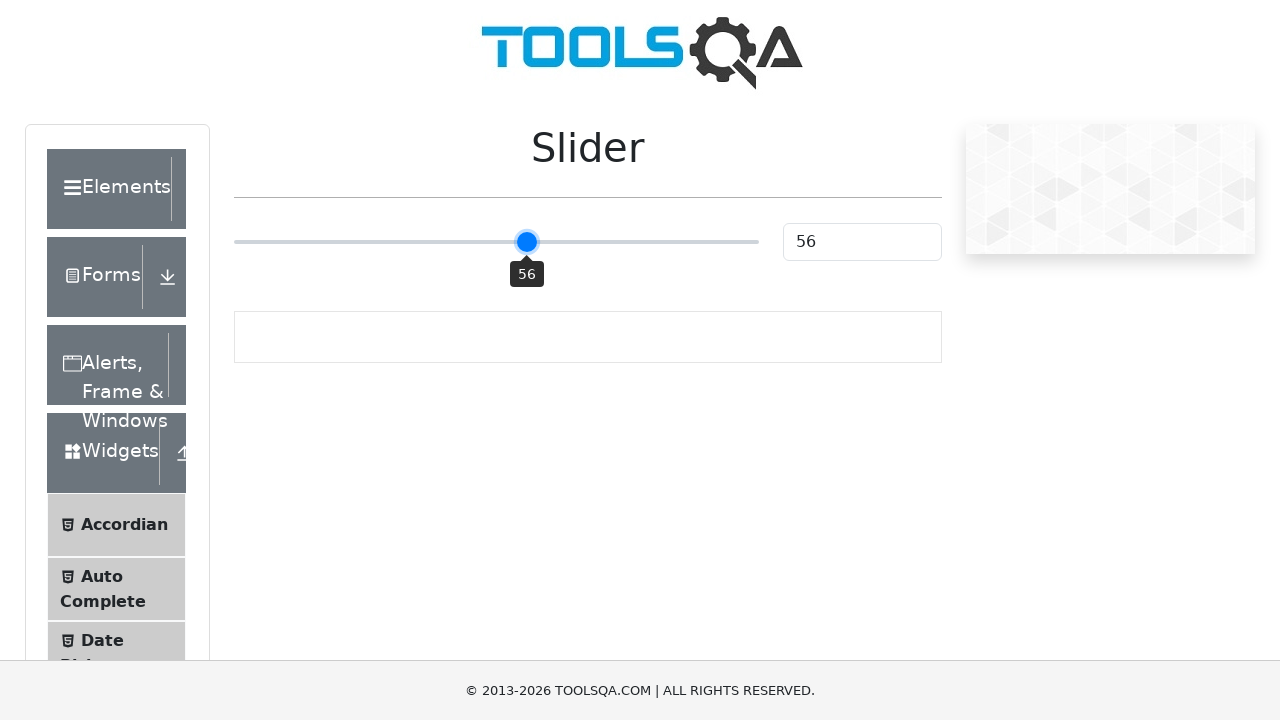